Tests a practice form by checking a checkbox, selecting radio button and dropdown options, filling a password field, submitting the form, then navigating to shop and adding a product to cart

Starting URL: https://rahulshettyacademy.com/angularpractice/

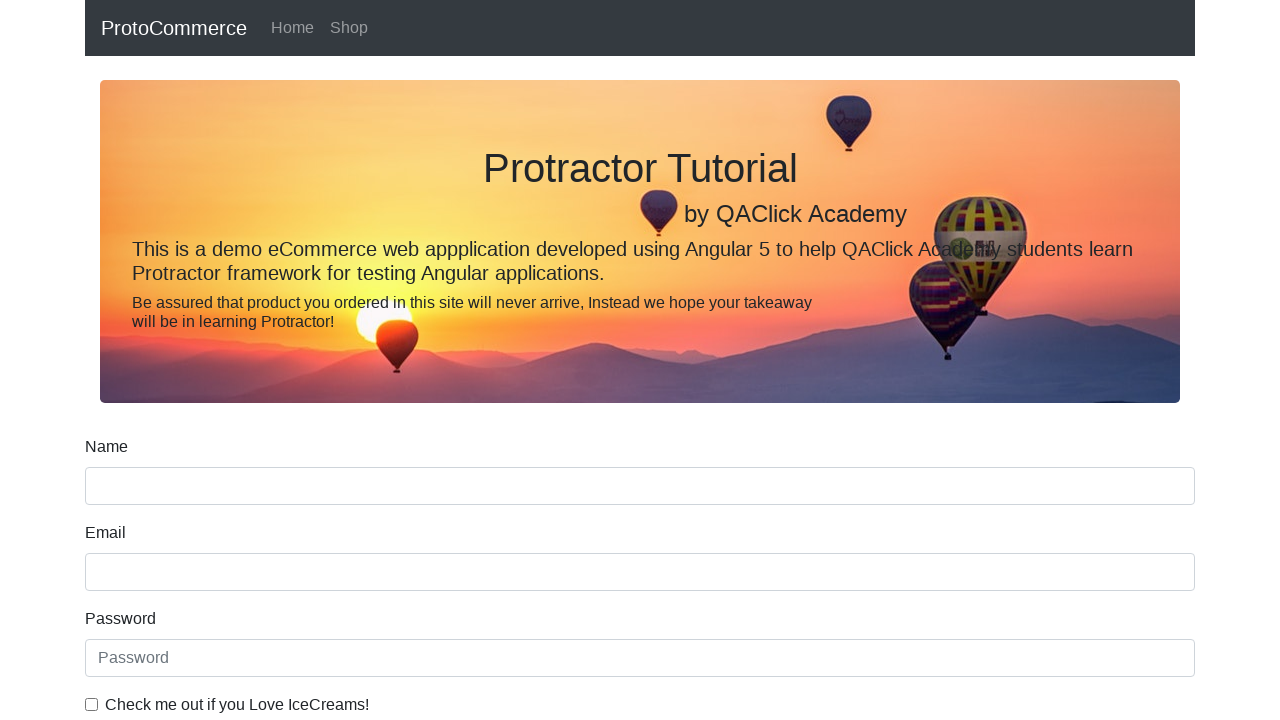

Checked the ice cream checkbox at (92, 704) on internal:label="Check me out if you Love IceCreams!"i
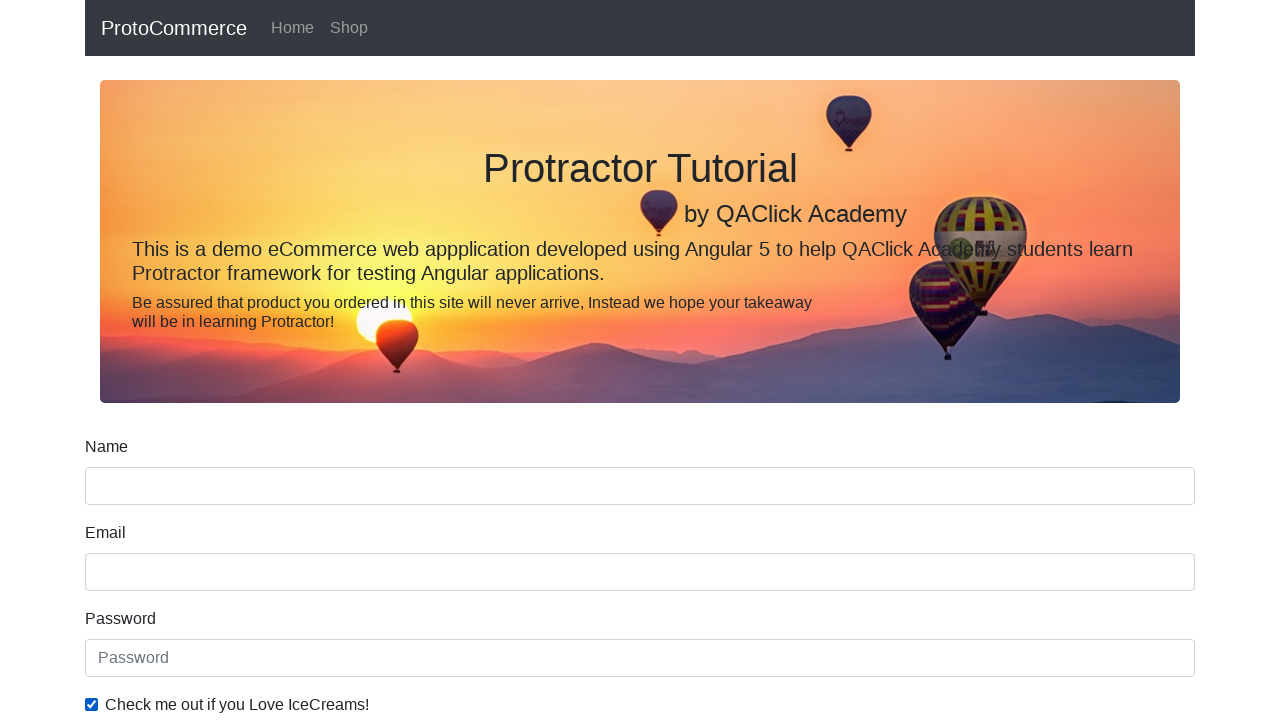

Selected 'Employed' radio button at (326, 360) on internal:label="Employed"i
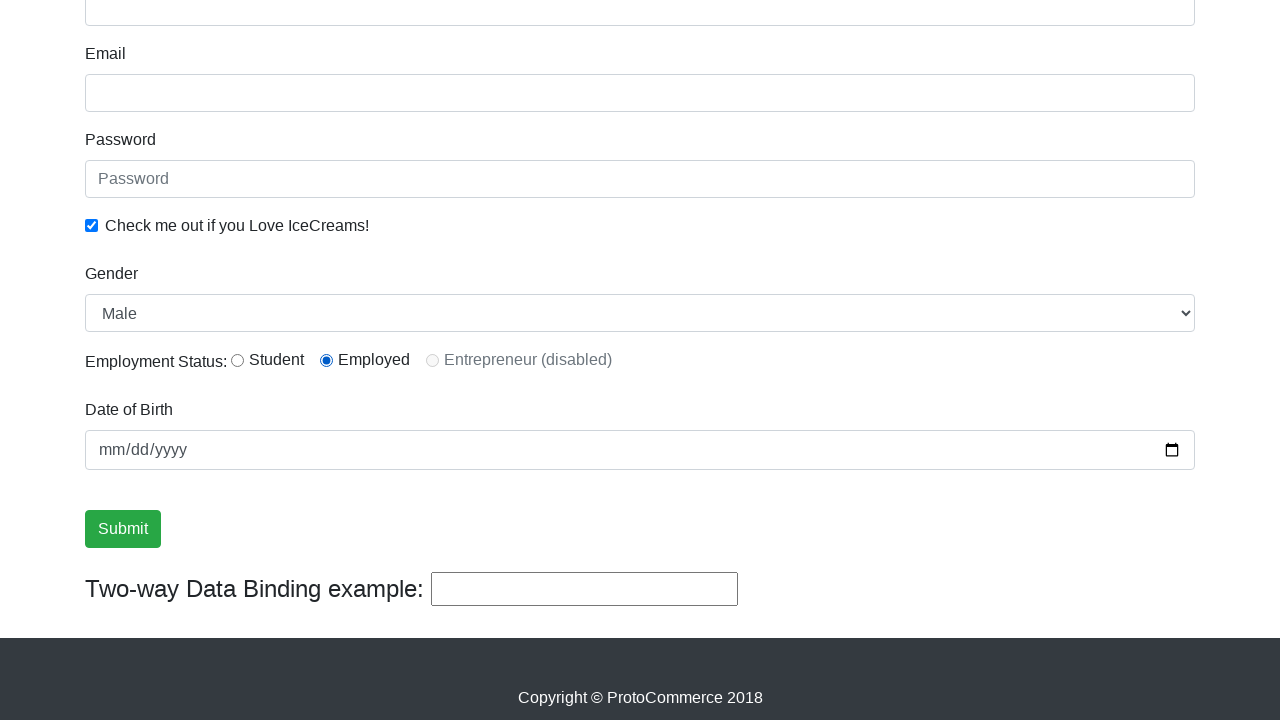

Selected 'Female' from gender dropdown on internal:label="Gender"i
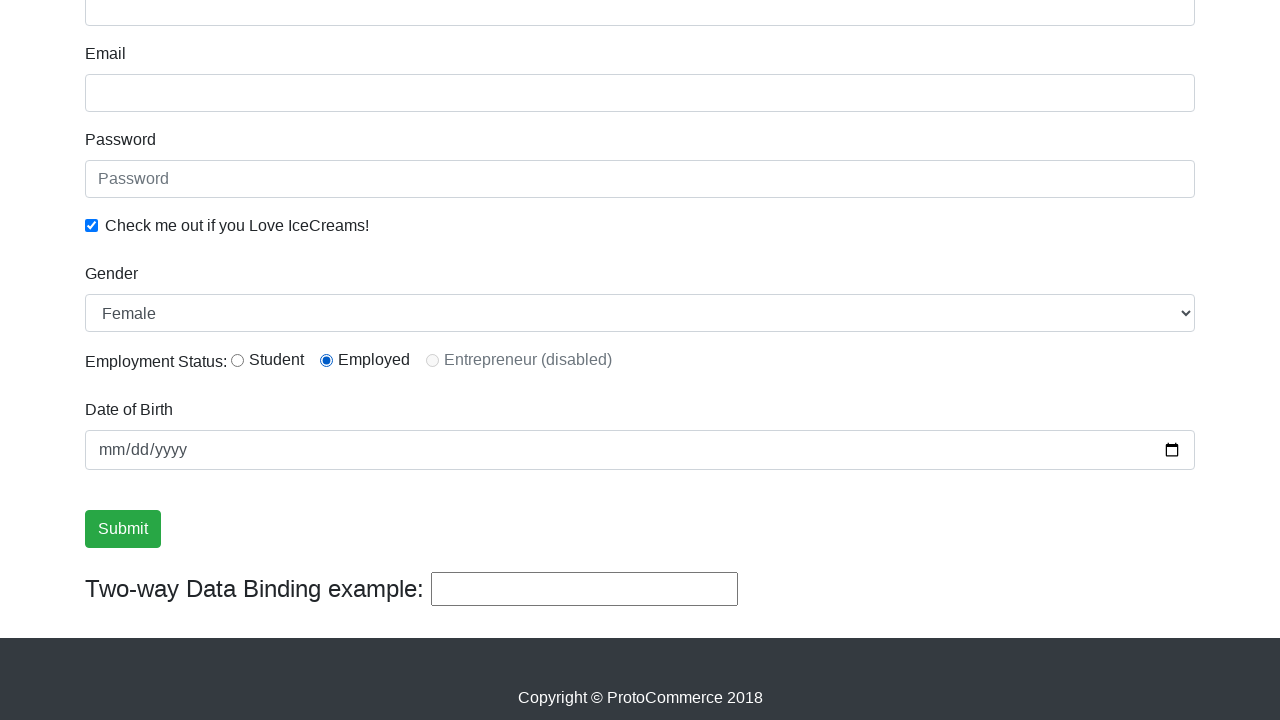

Filled password field with 'abc1234' on internal:attr=[placeholder="Password"i]
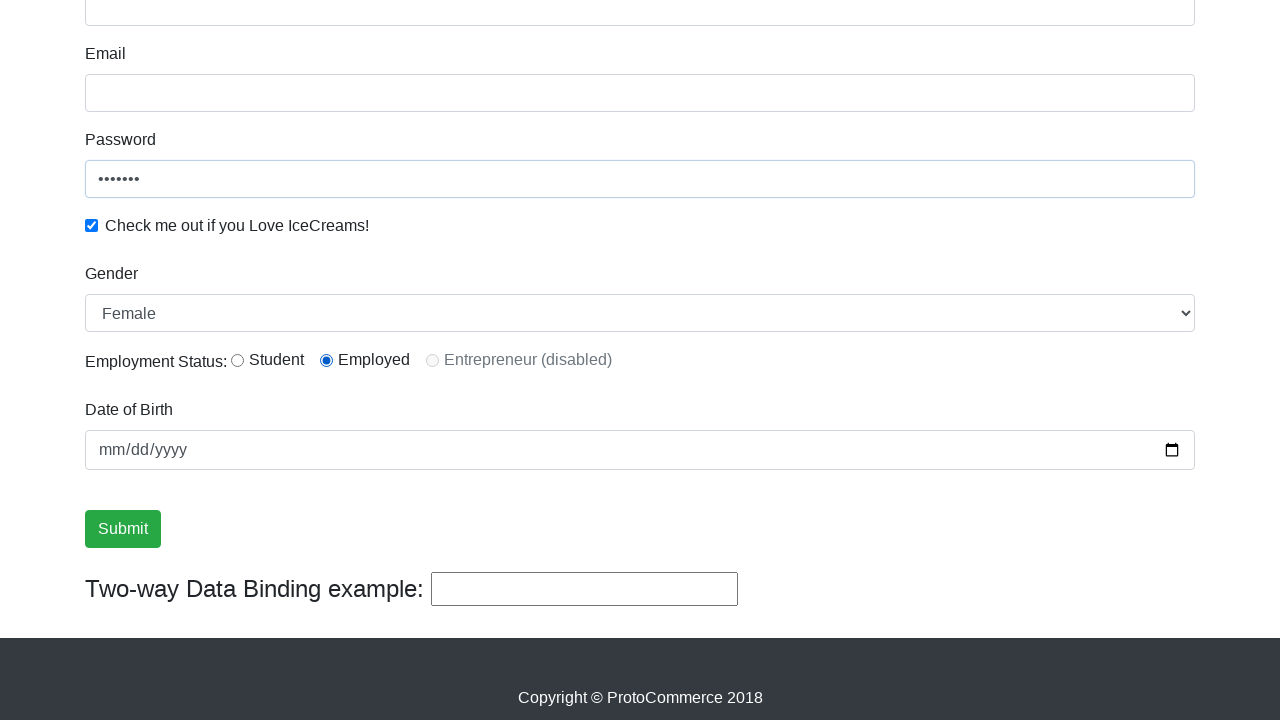

Clicked Submit button at (123, 529) on internal:role=button[name="Submit"i]
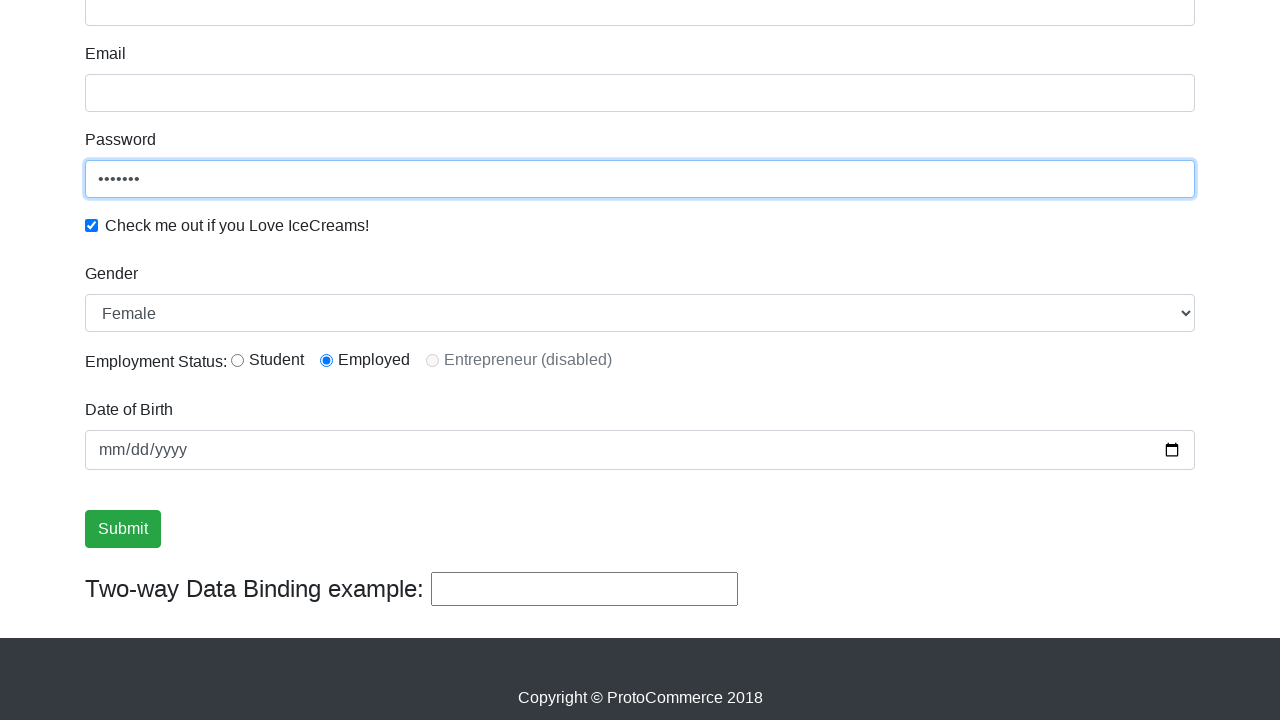

Verified success message is visible
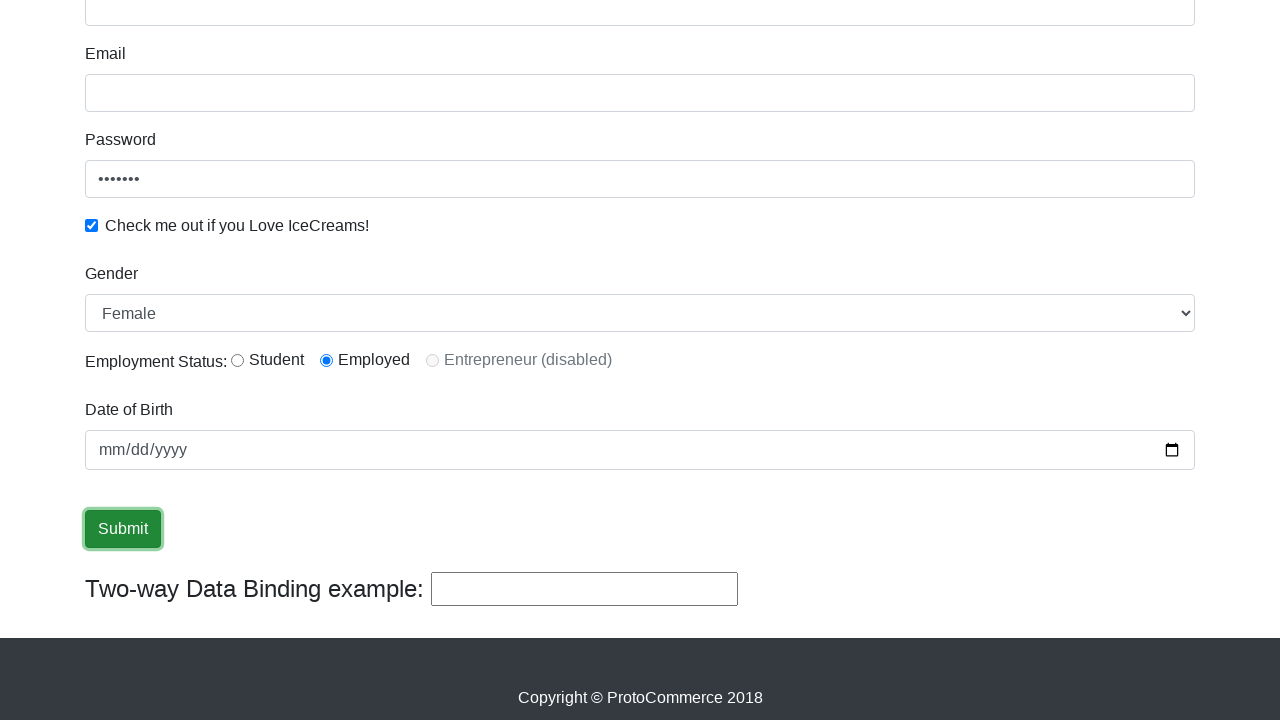

Clicked on Shop link at (349, 28) on internal:role=link[name="Shop"i]
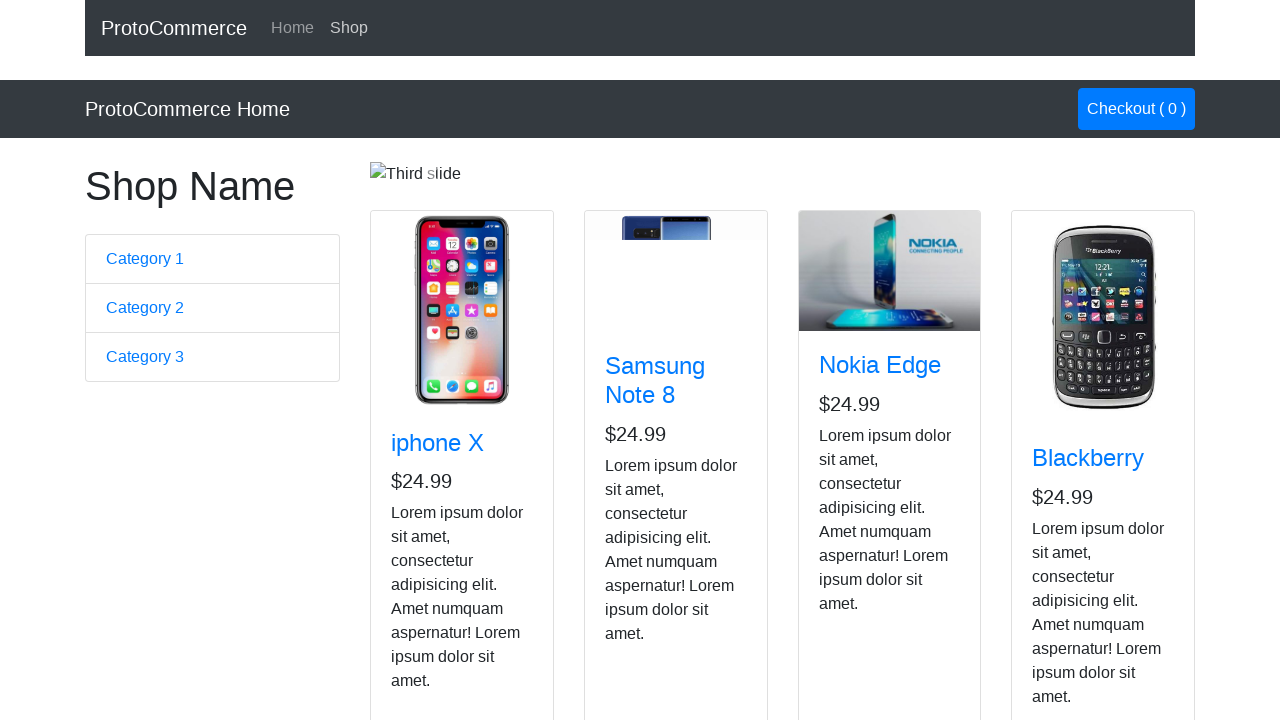

Added Nokia Edge product to cart at (854, 528) on app-card >> internal:has-text="Nokia Edge"i >> internal:role=button
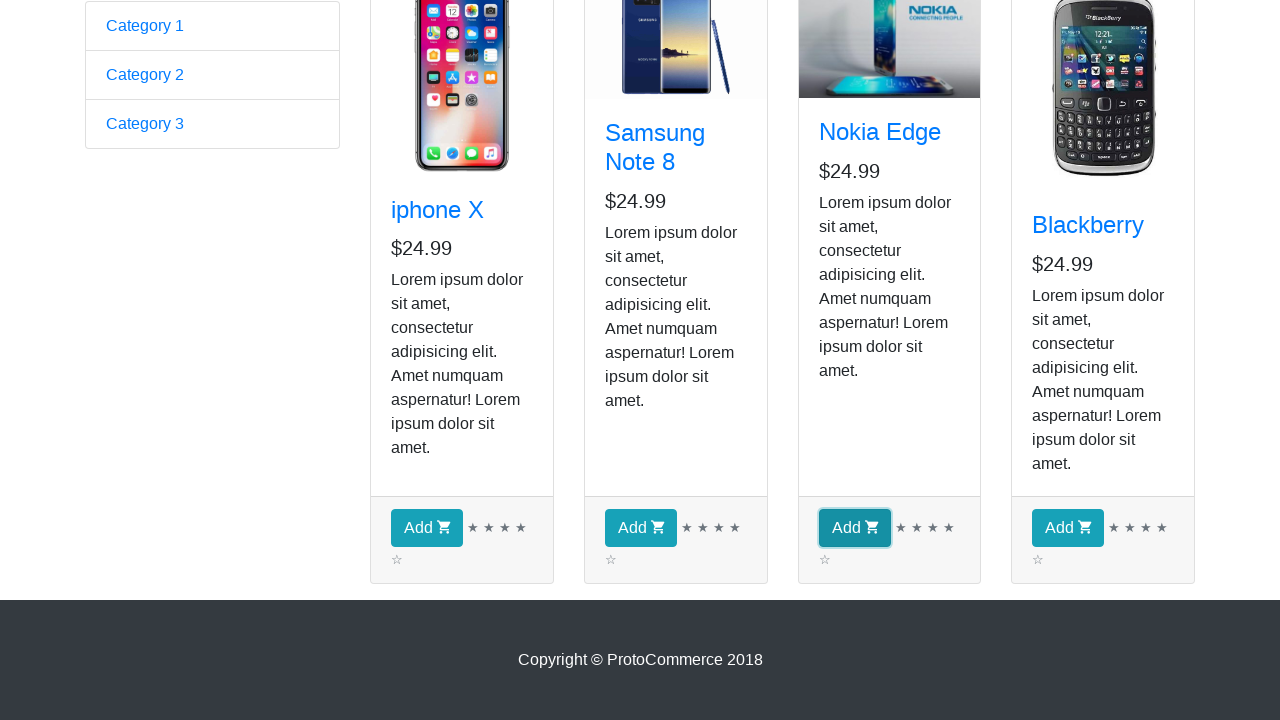

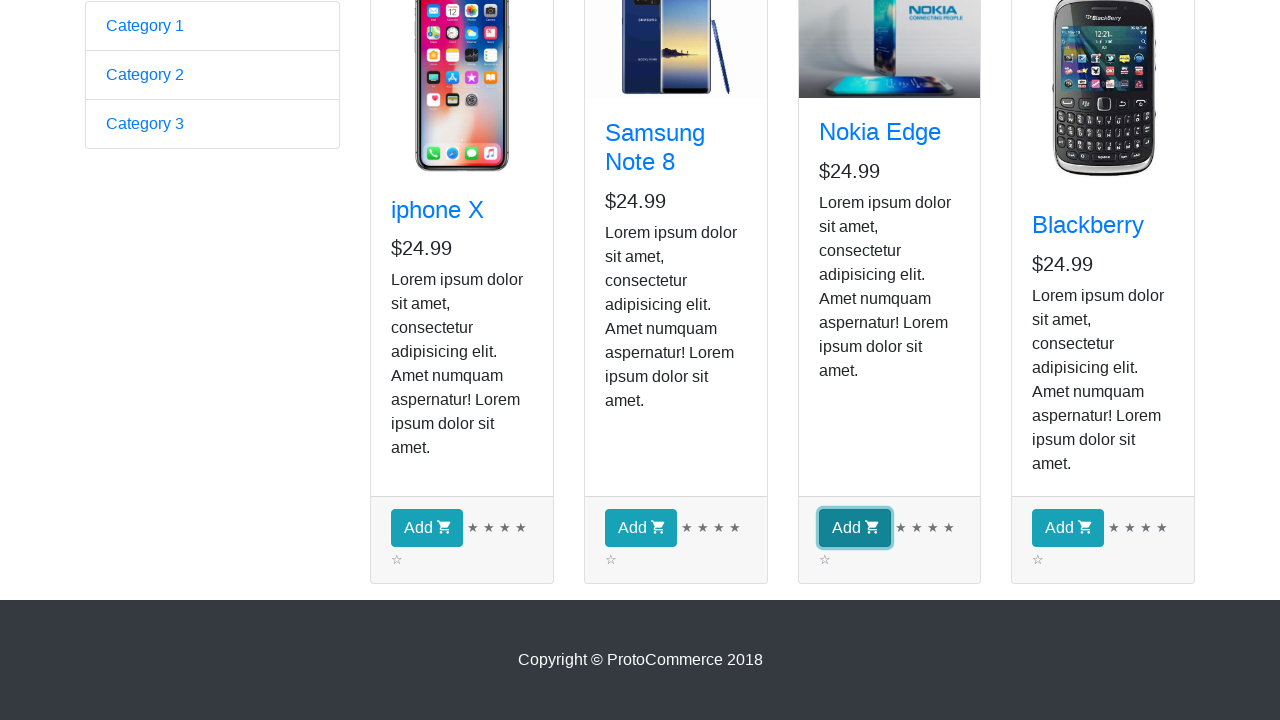